Tests a text box form by filling in personal details (name, email, address) and using keyboard shortcuts (Ctrl+A, Ctrl+C, Tab, Ctrl+V) to copy the current address to the permanent address field

Starting URL: https://demoqa.com/text-box

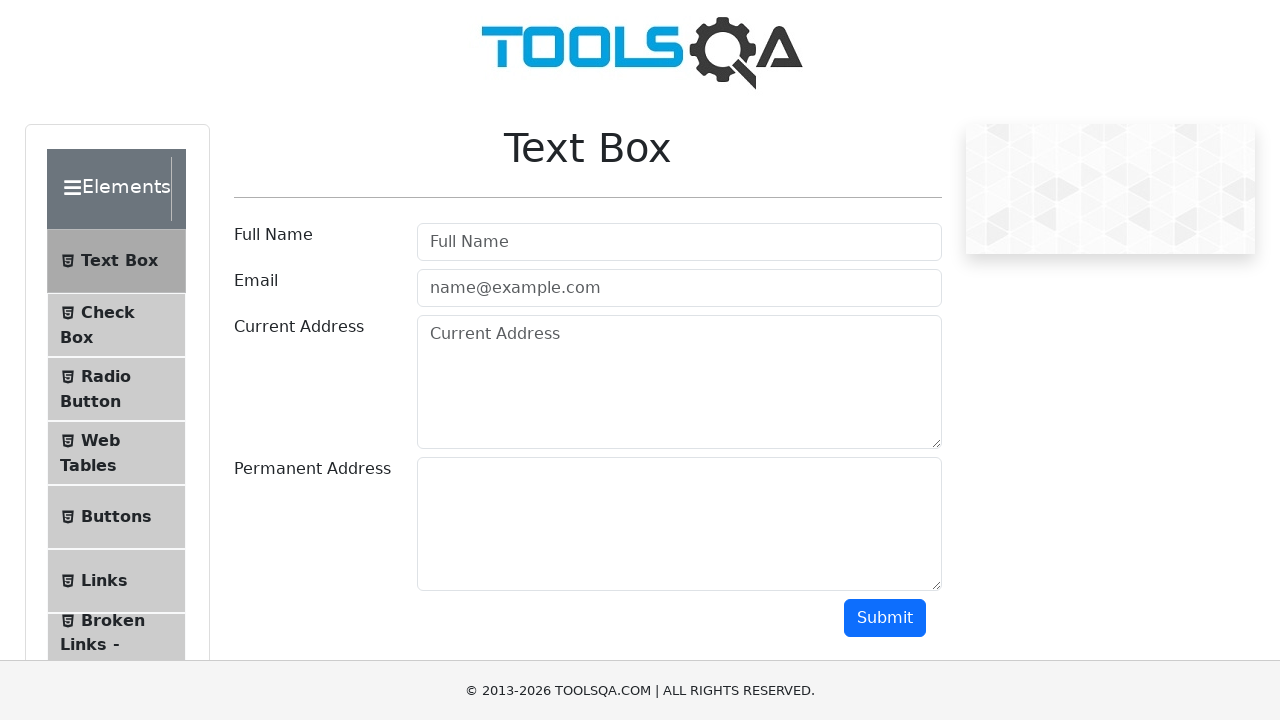

Filled Full Name field with 'Mr.Peter Haynes' on #userName
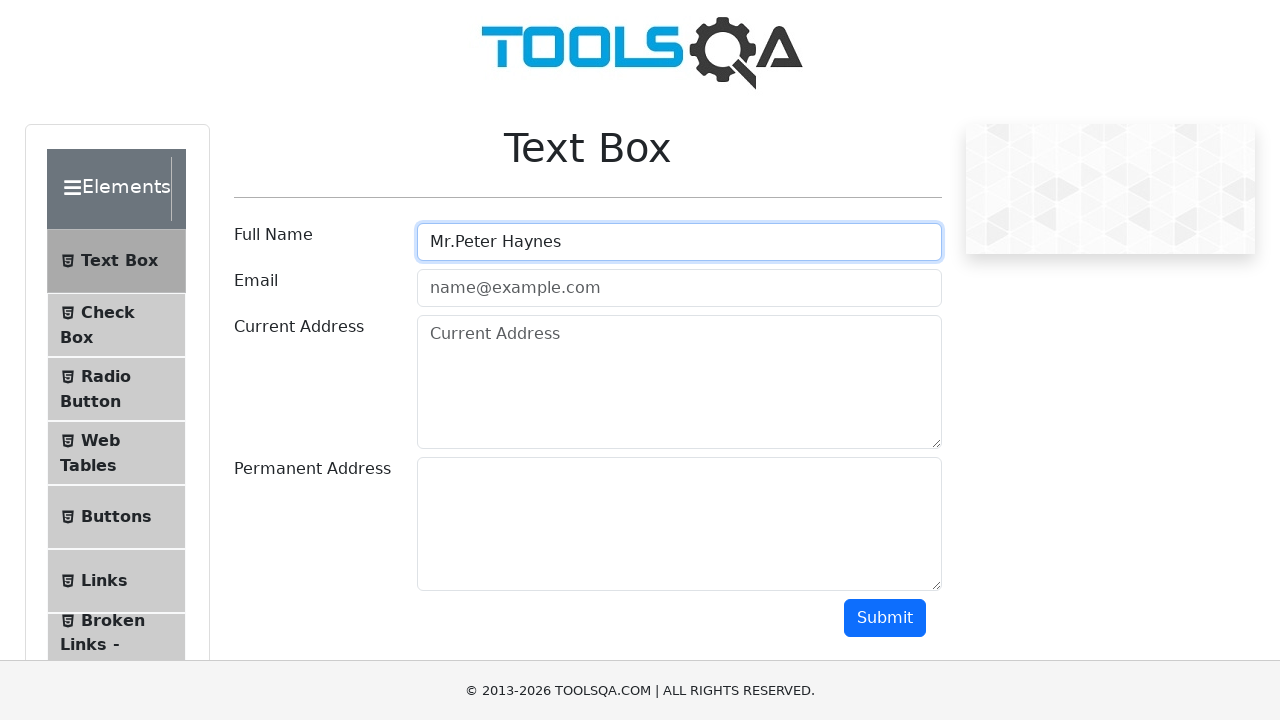

Filled Email field with 'PeterHaynes@toolsqa.com' on #userEmail
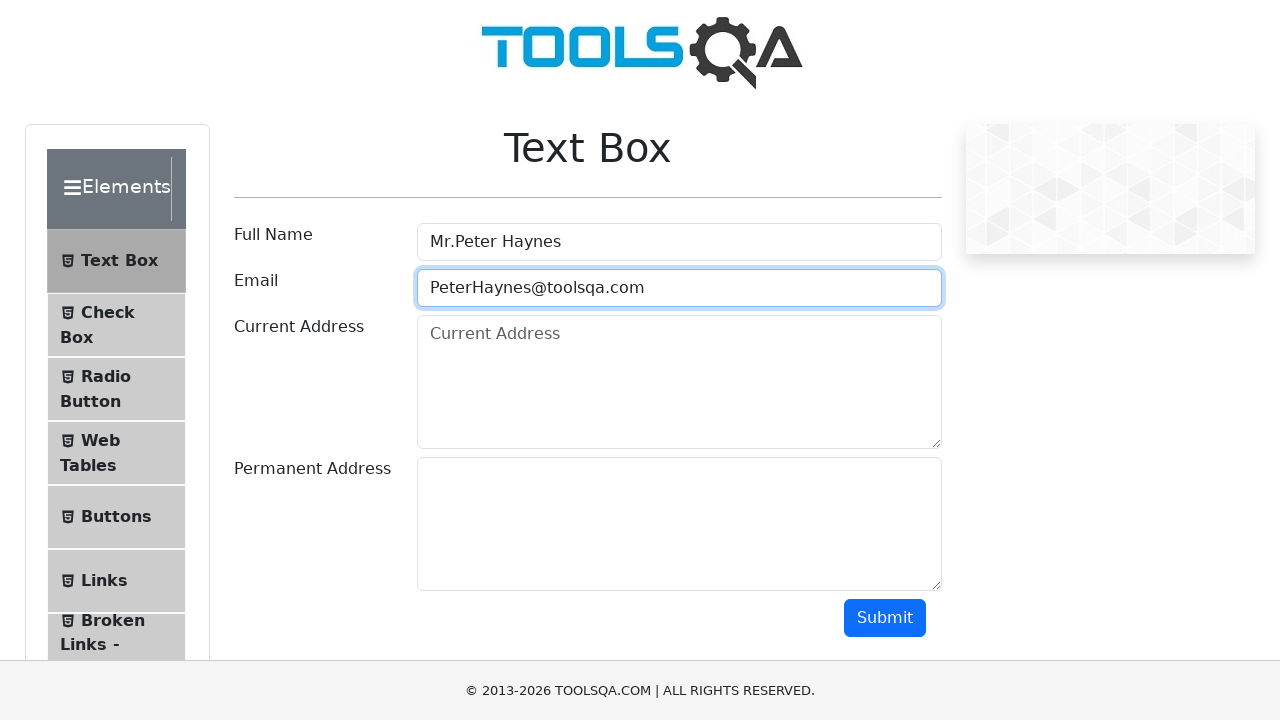

Filled Current Address field with '43 School Lane London EC71 9GO' on #currentAddress
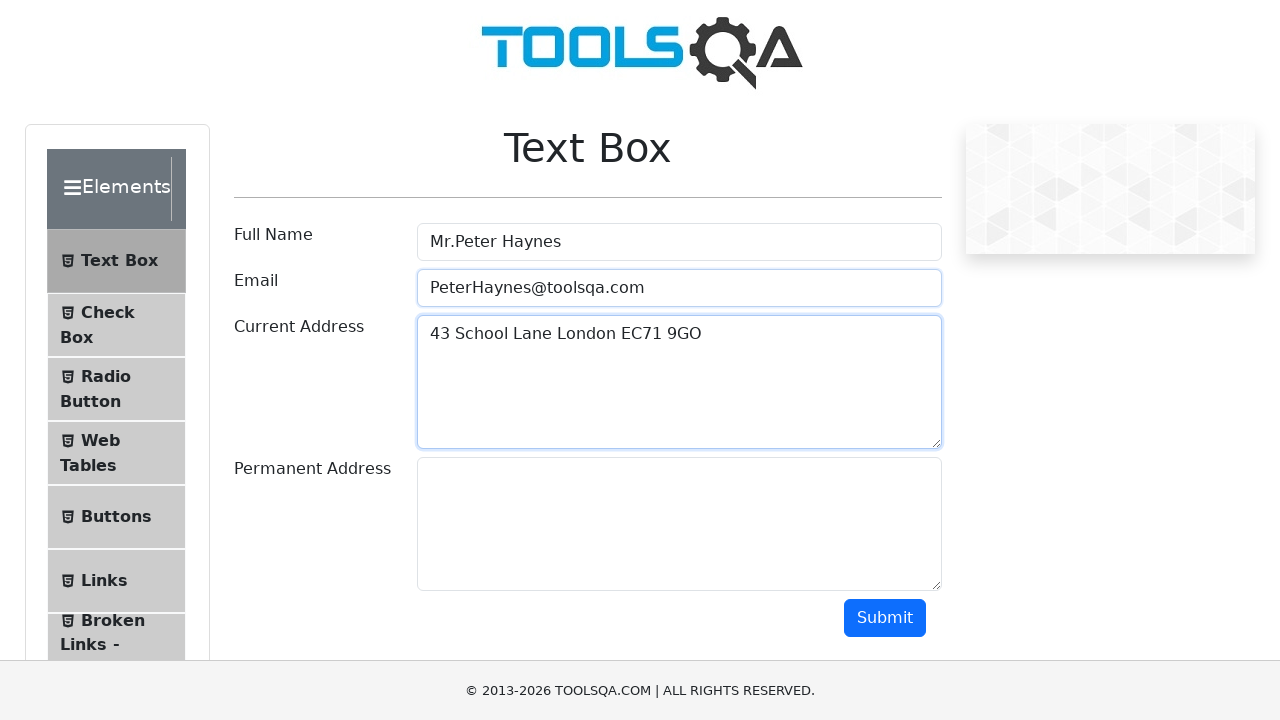

Clicked on Current Address field to focus it at (679, 382) on #currentAddress
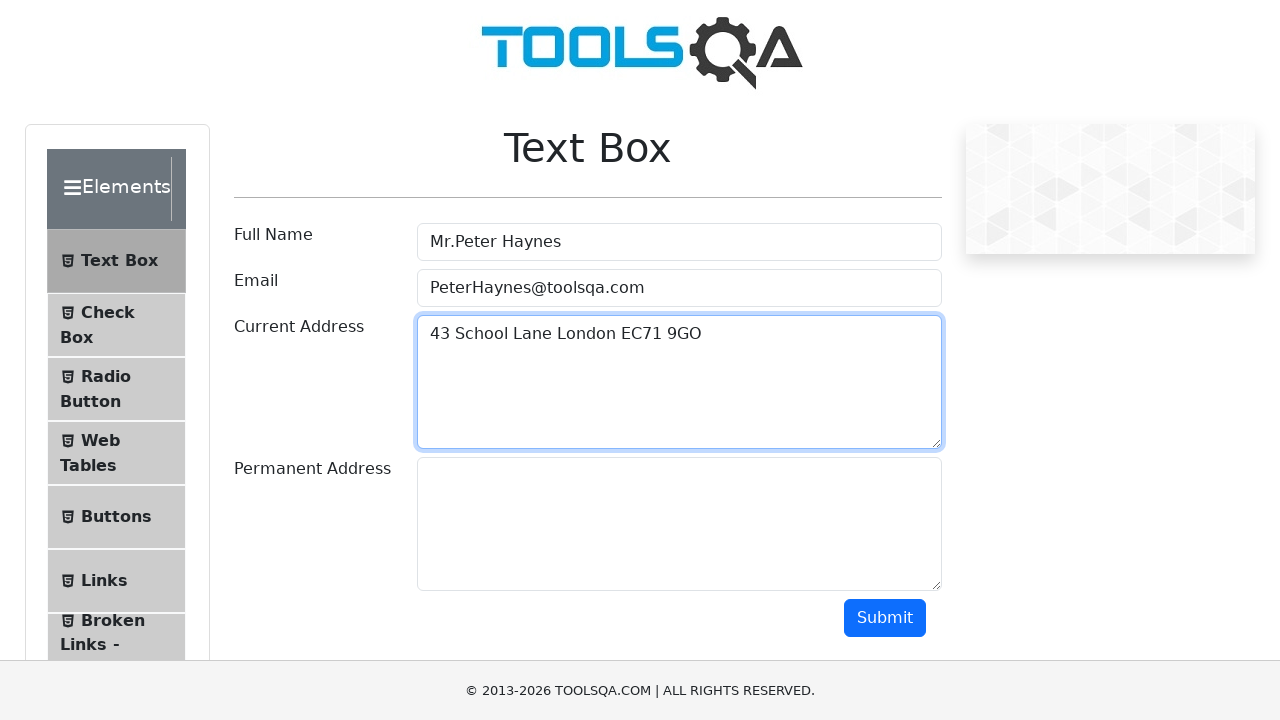

Selected all text in Current Address field using Ctrl+A
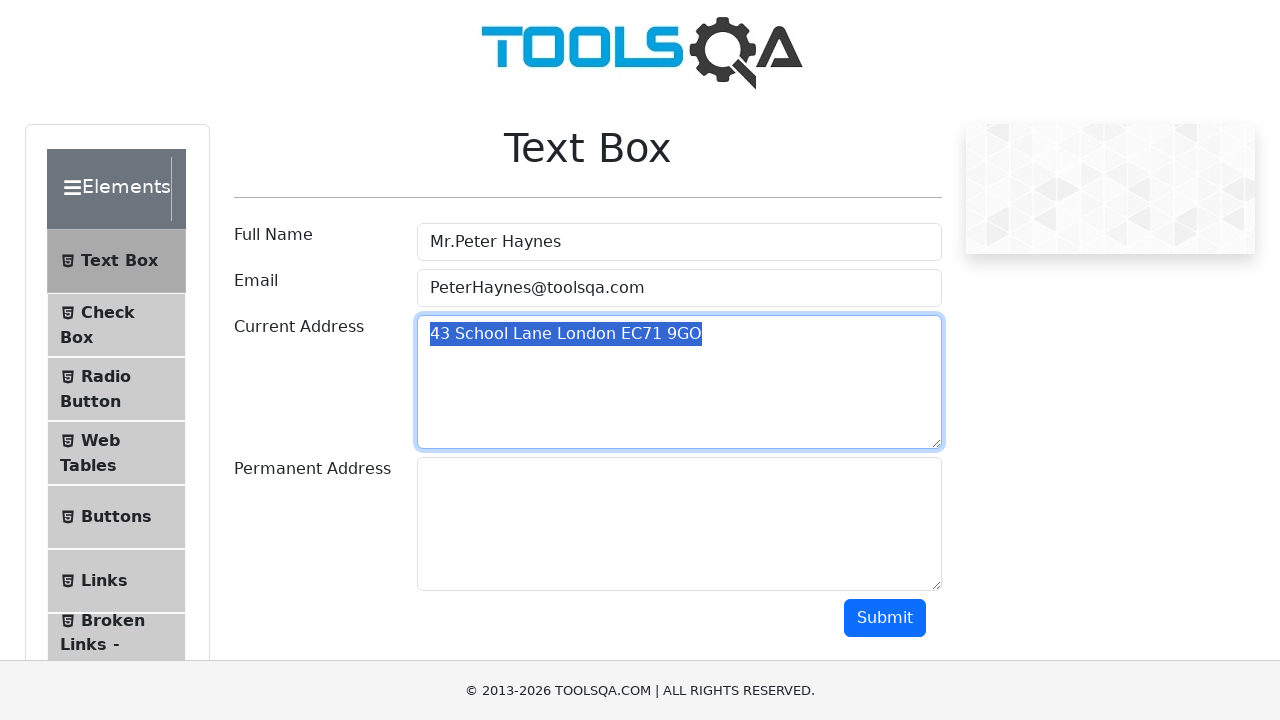

Copied Current Address text using Ctrl+C
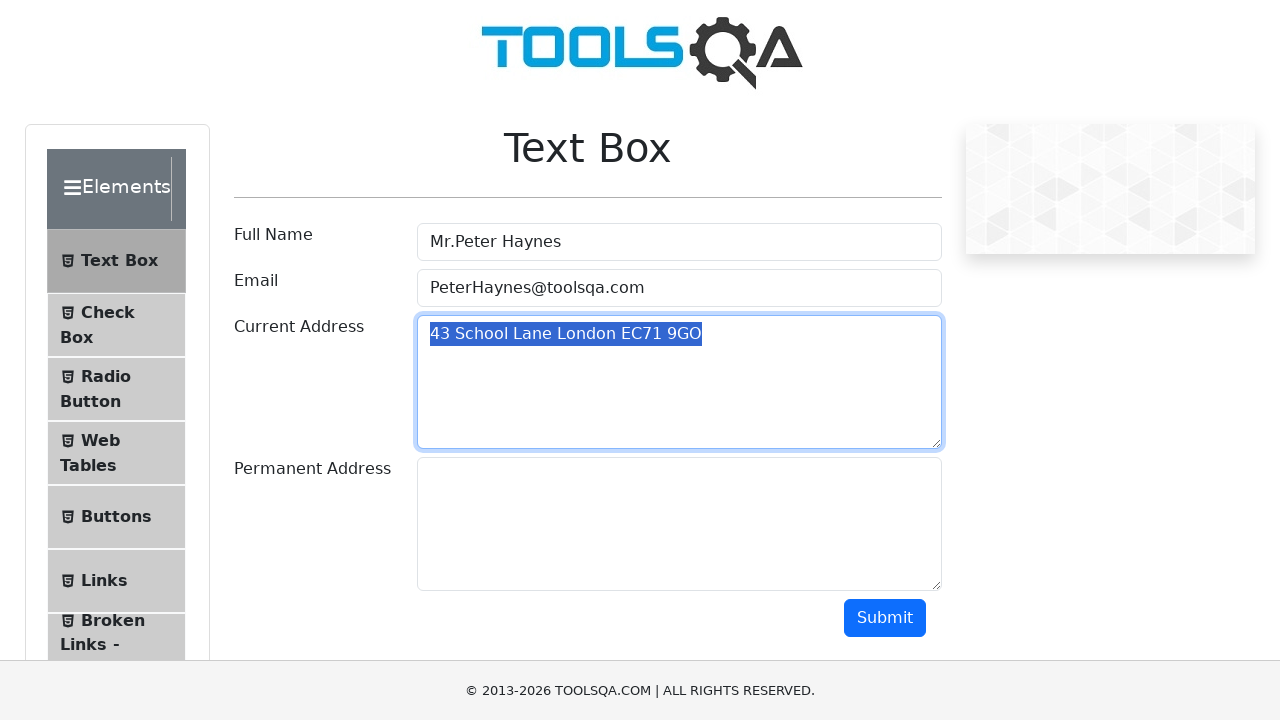

Pressed Tab to switch focus to Permanent Address field
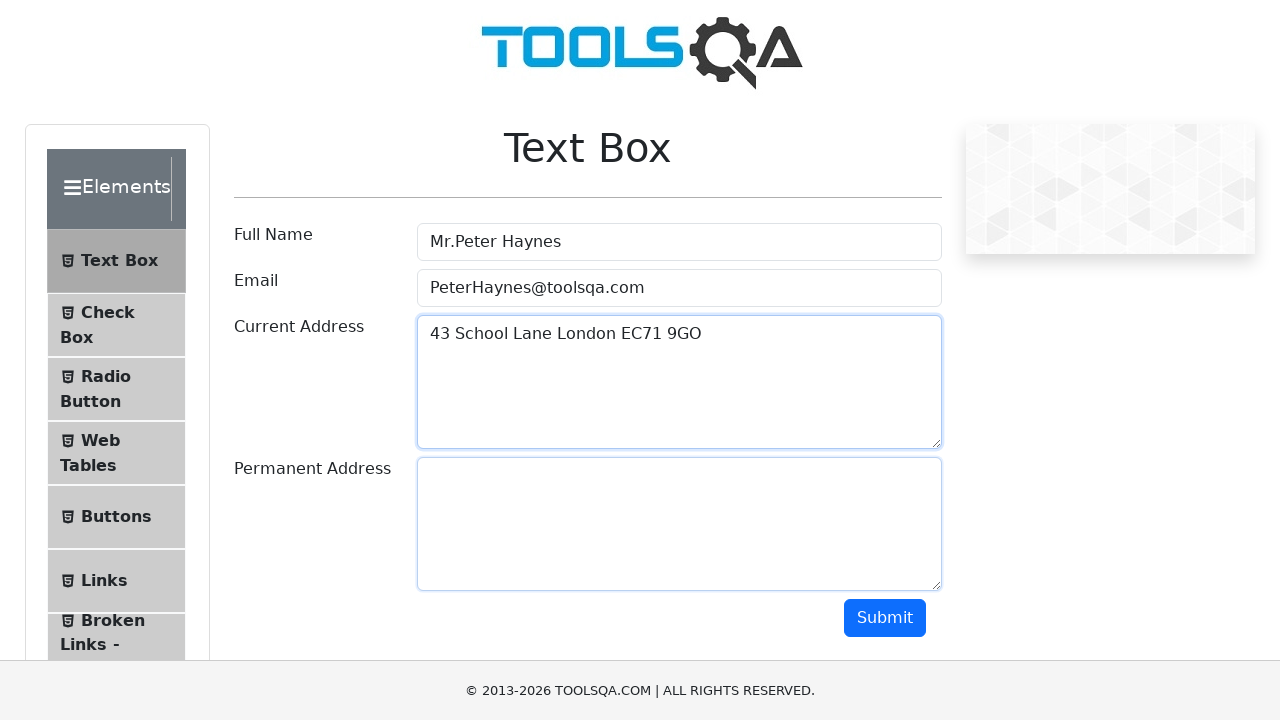

Pasted copied address to Permanent Address field using Ctrl+V
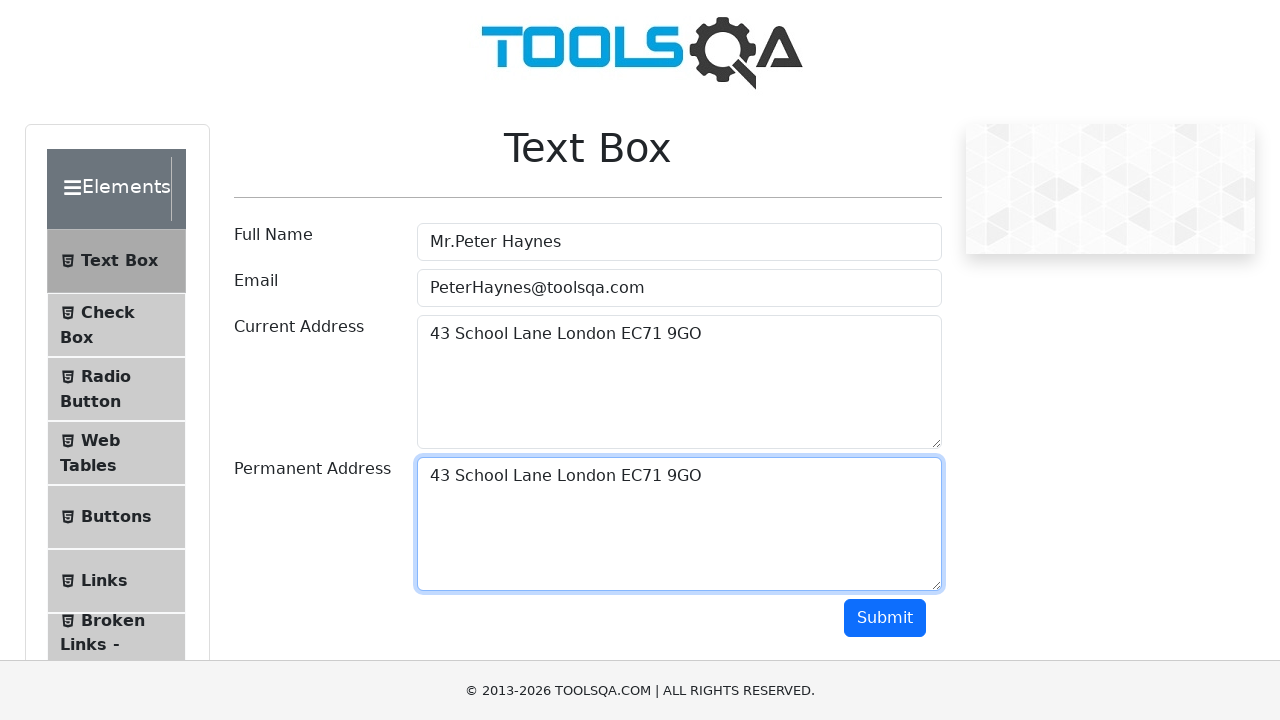

Waited 500ms for paste operation to complete
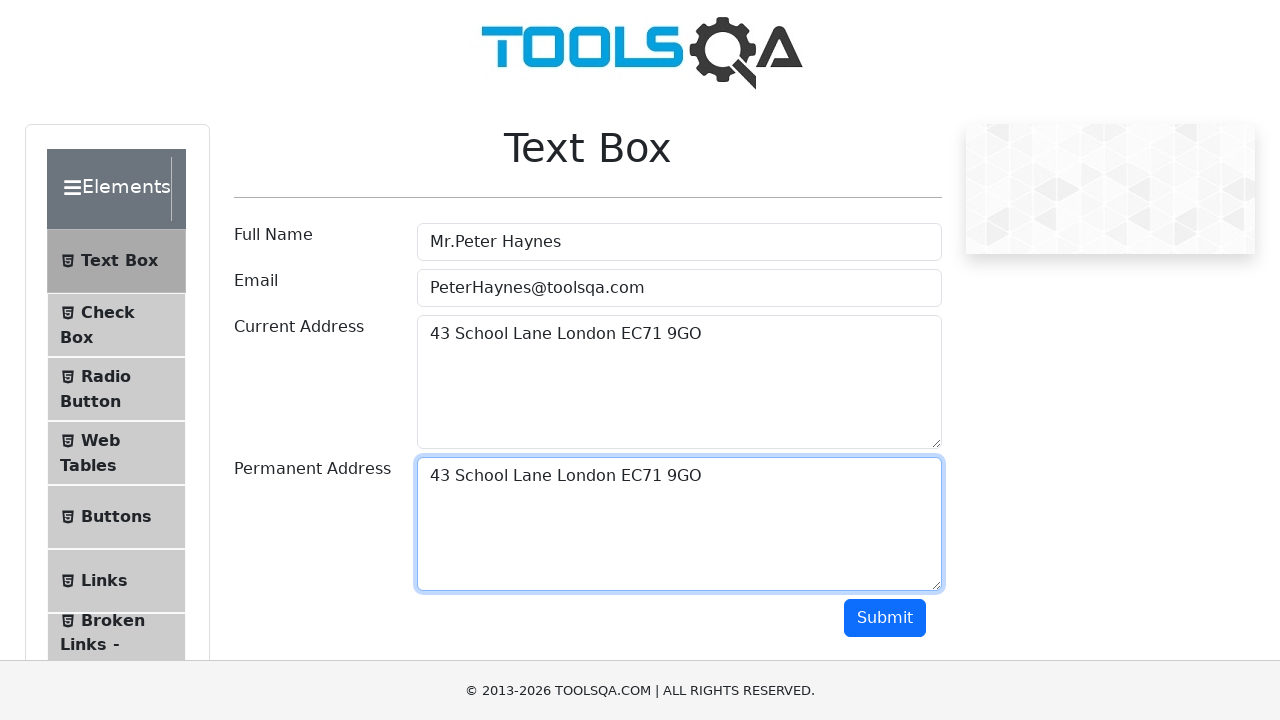

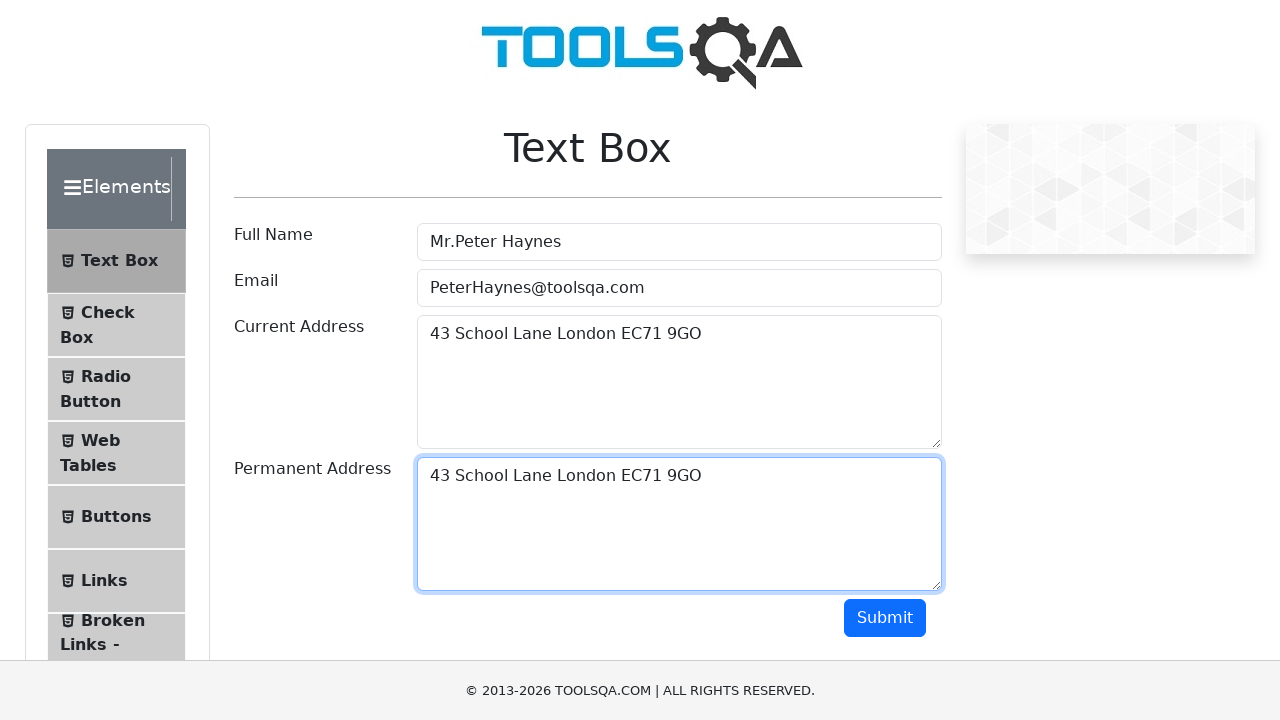